Tests web storage functionality by interacting with session storage, adding new items, and clicking the display button.

Starting URL: https://bonigarcia.dev/selenium-webdriver-java/web-storage.html

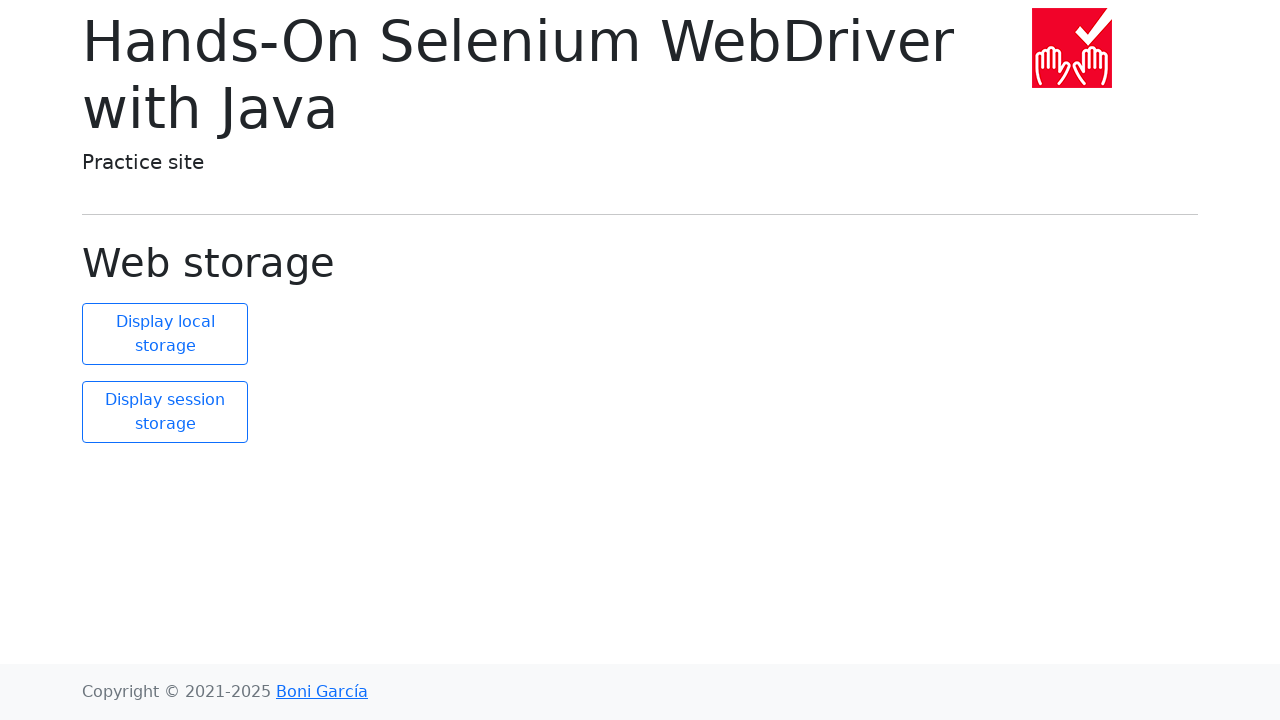

Waited for display session button to load
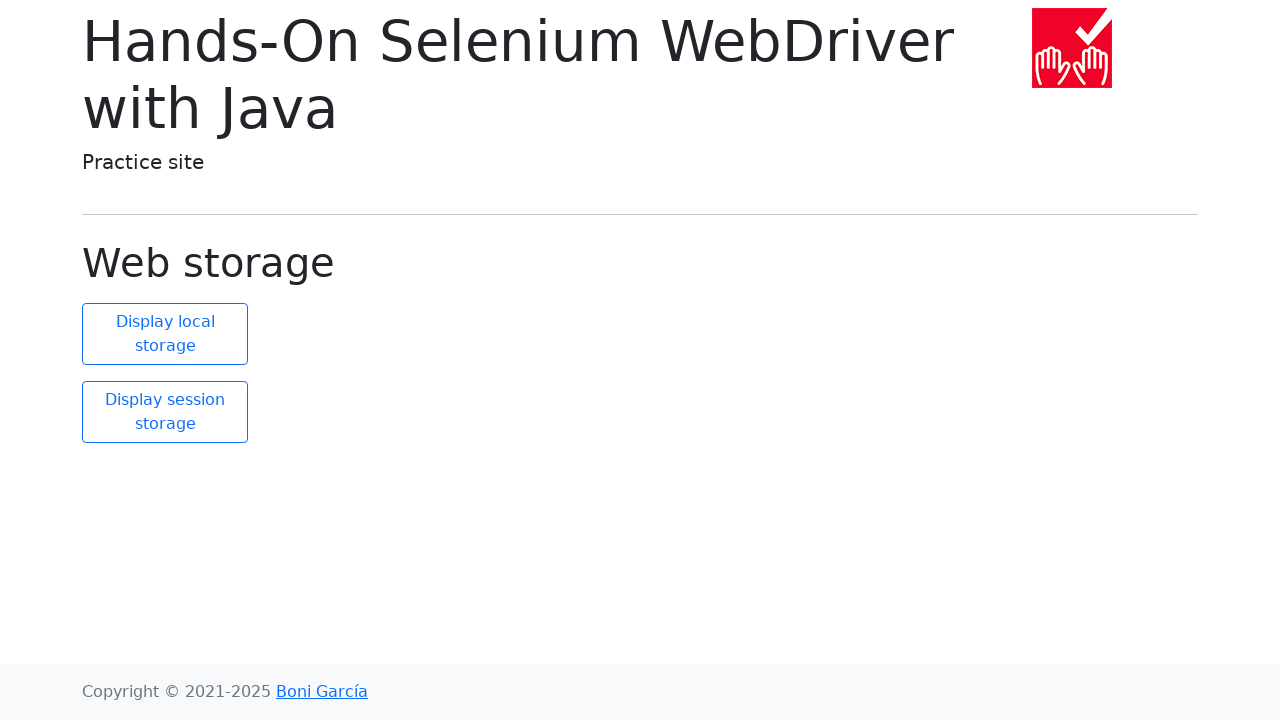

Added new item to session storage with key 'new element' and value 'new value'
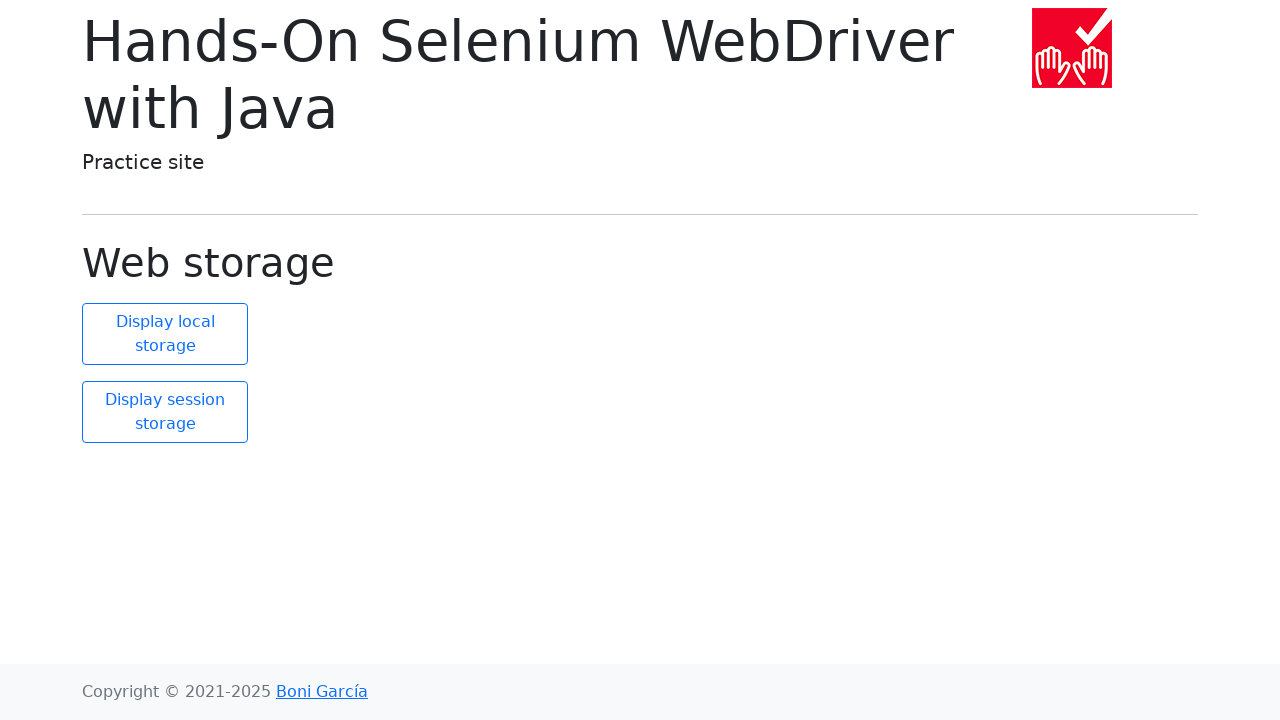

Retrieved session storage size
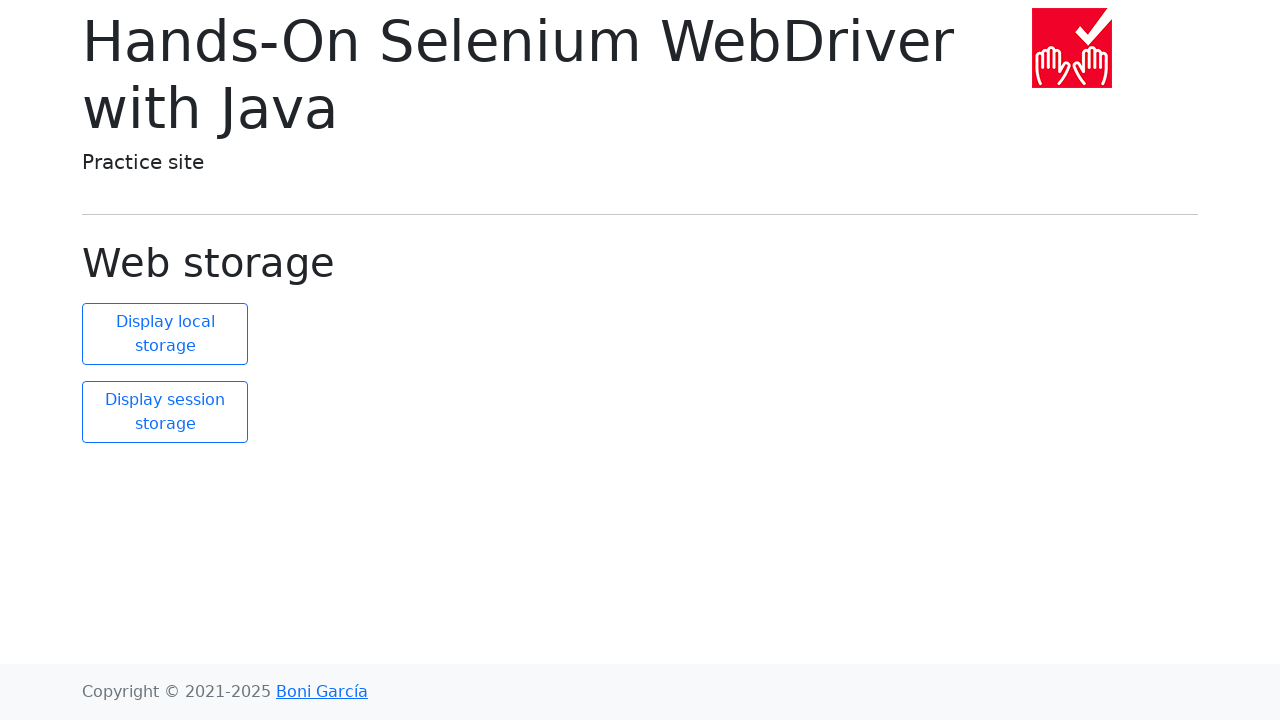

Verified session storage contains 3 items
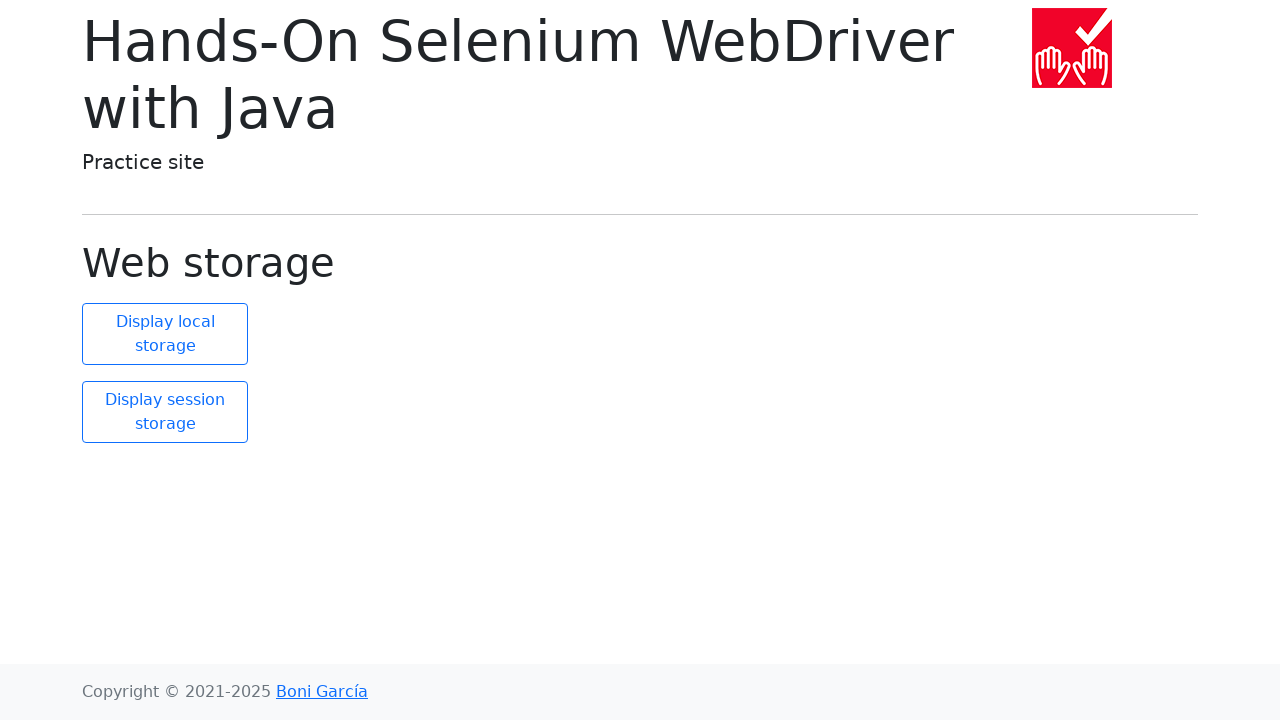

Clicked display session button to show stored data at (165, 412) on #display-session
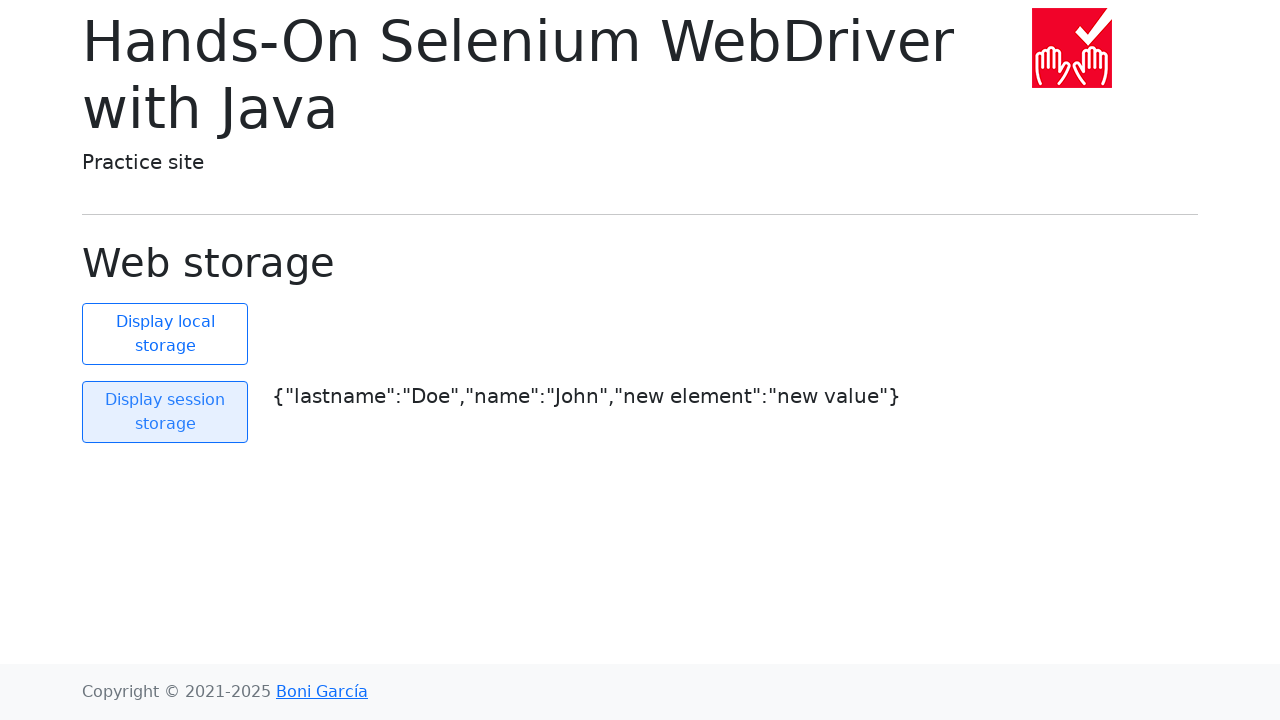

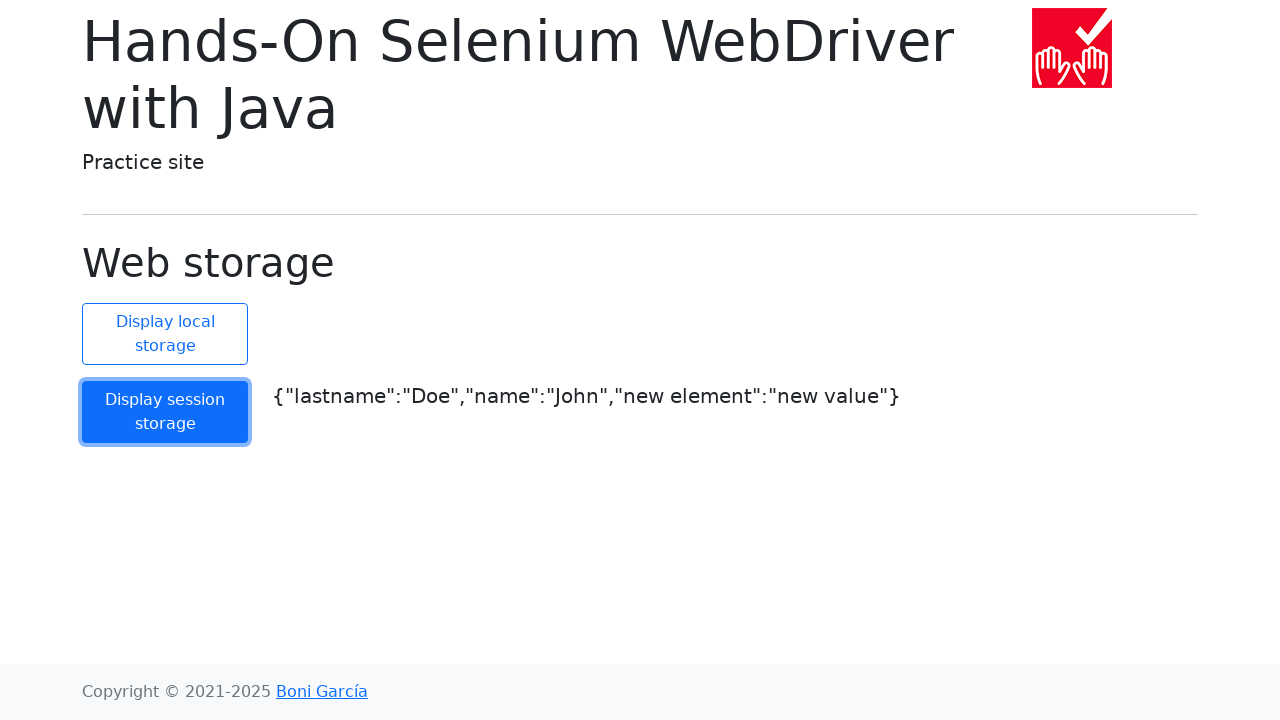